Tests accepting a JavaScript confirm dialog by clicking the confirm button and accepting the dialog

Starting URL: https://the-internet.herokuapp.com/javascript_alerts

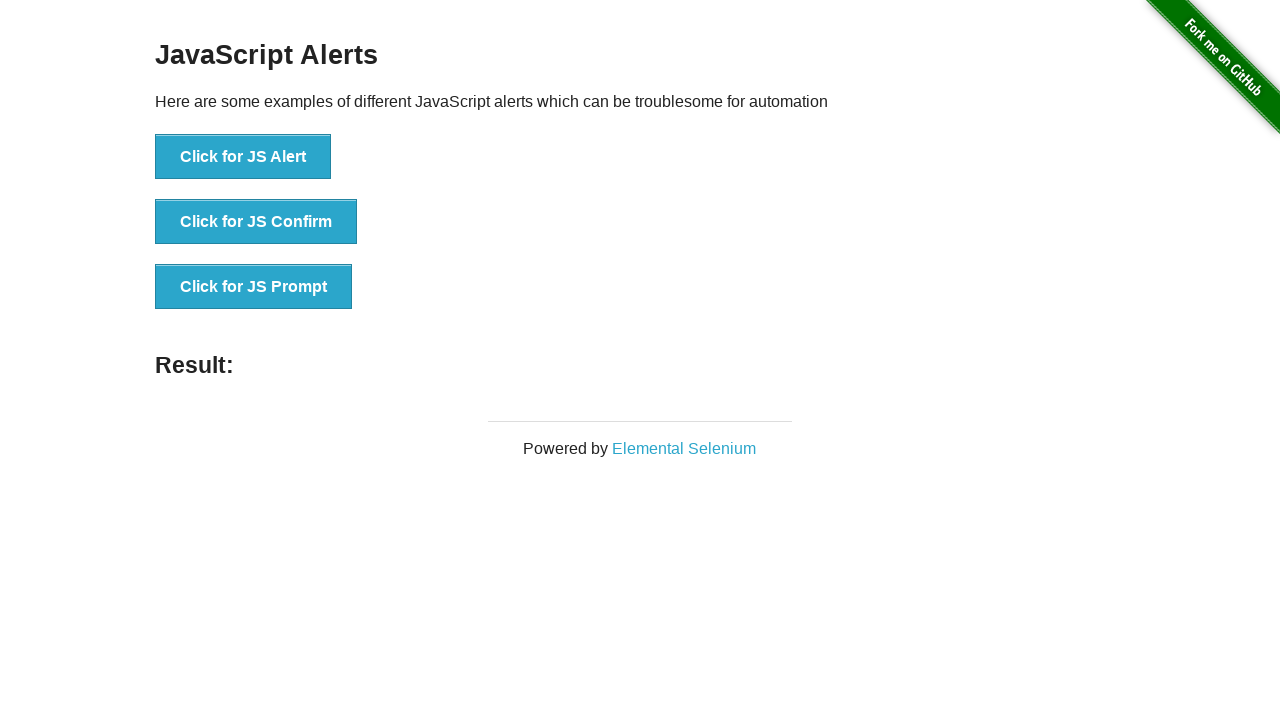

Set up dialog handler to accept confirmation dialogs
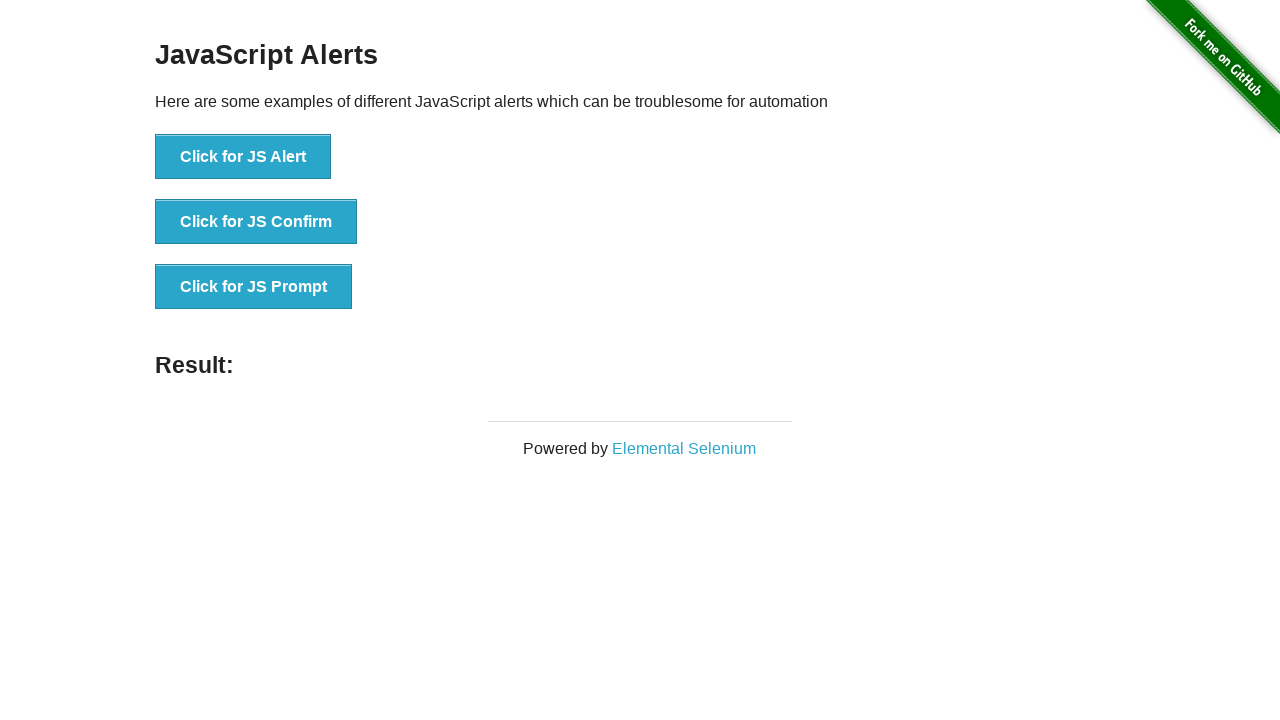

Clicked the JavaScript confirm button at (256, 222) on (//ul//li//button)[2]
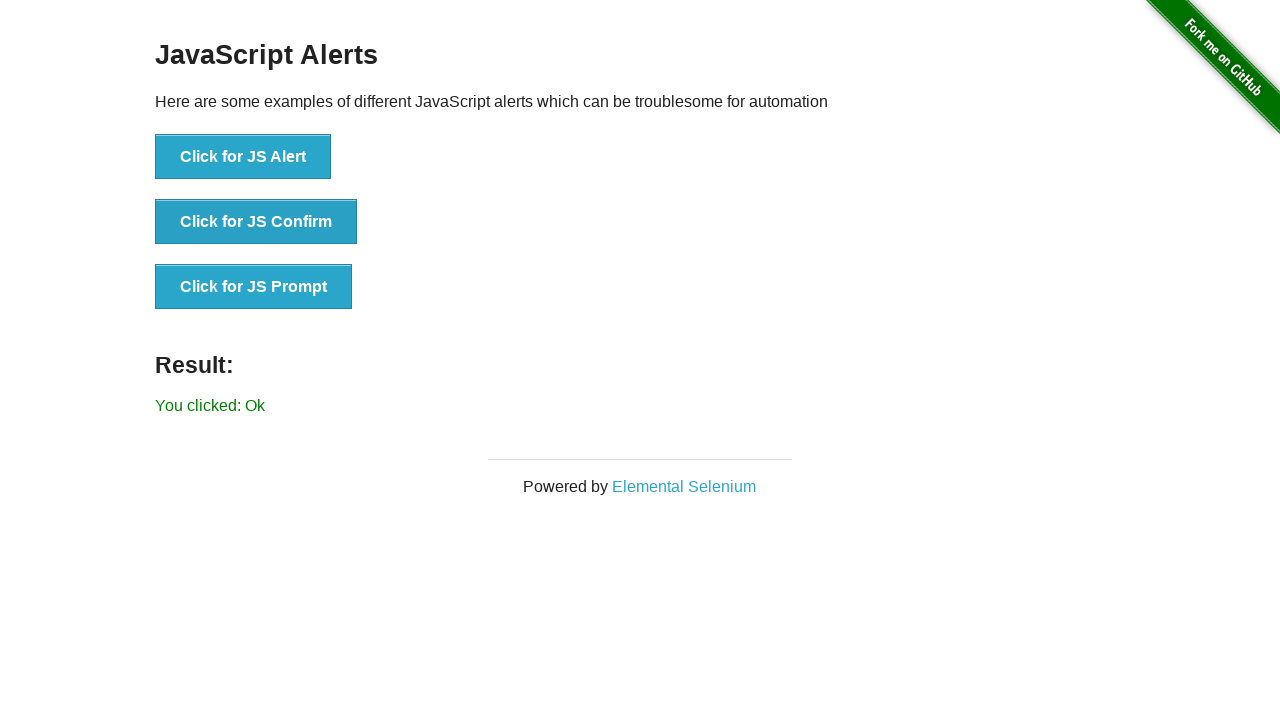

Result message appeared after confirming the dialog
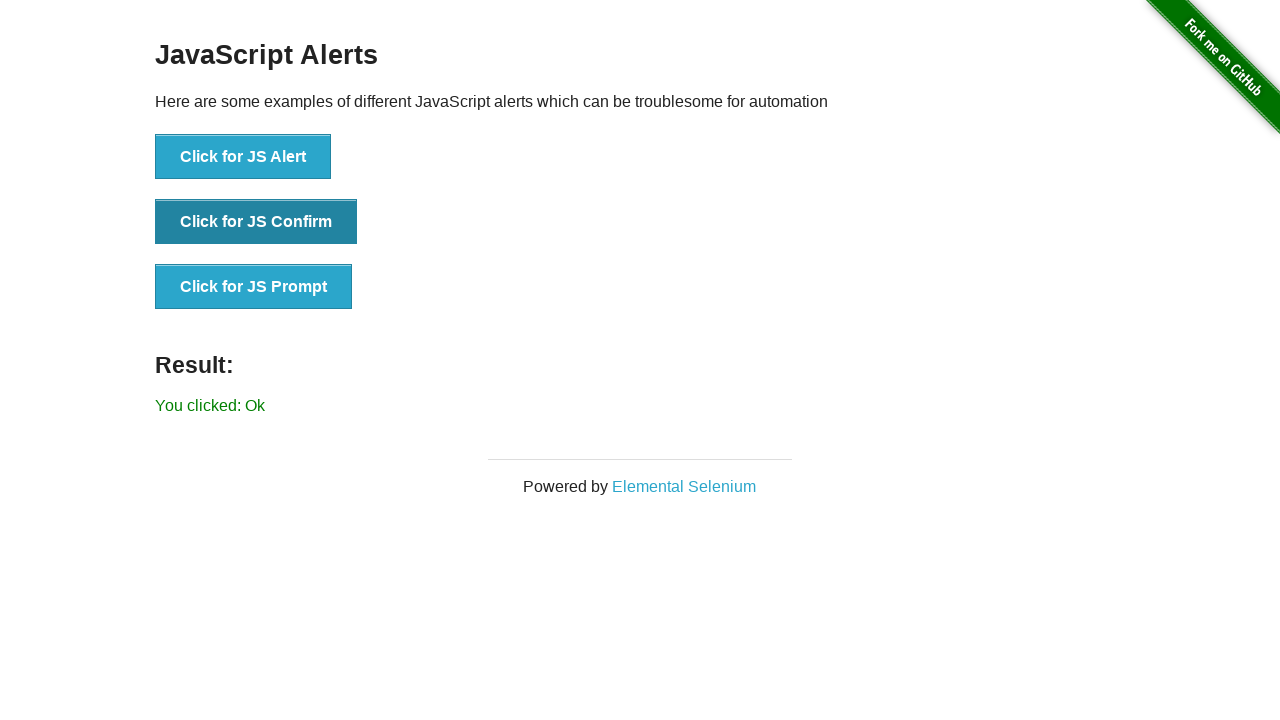

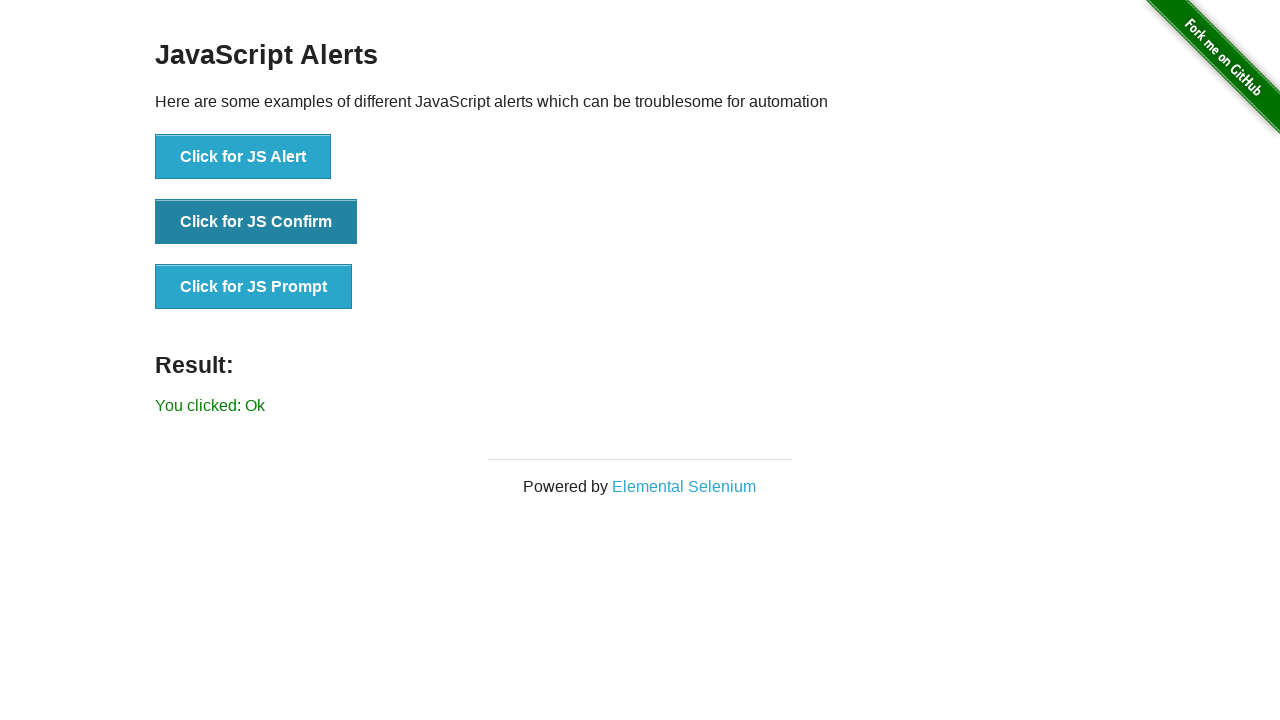